Tests autocomplete functionality by typing a partial country name and selecting the matching result from the dropdown

Starting URL: https://rahulshettyacademy.com/AutomationPractice/

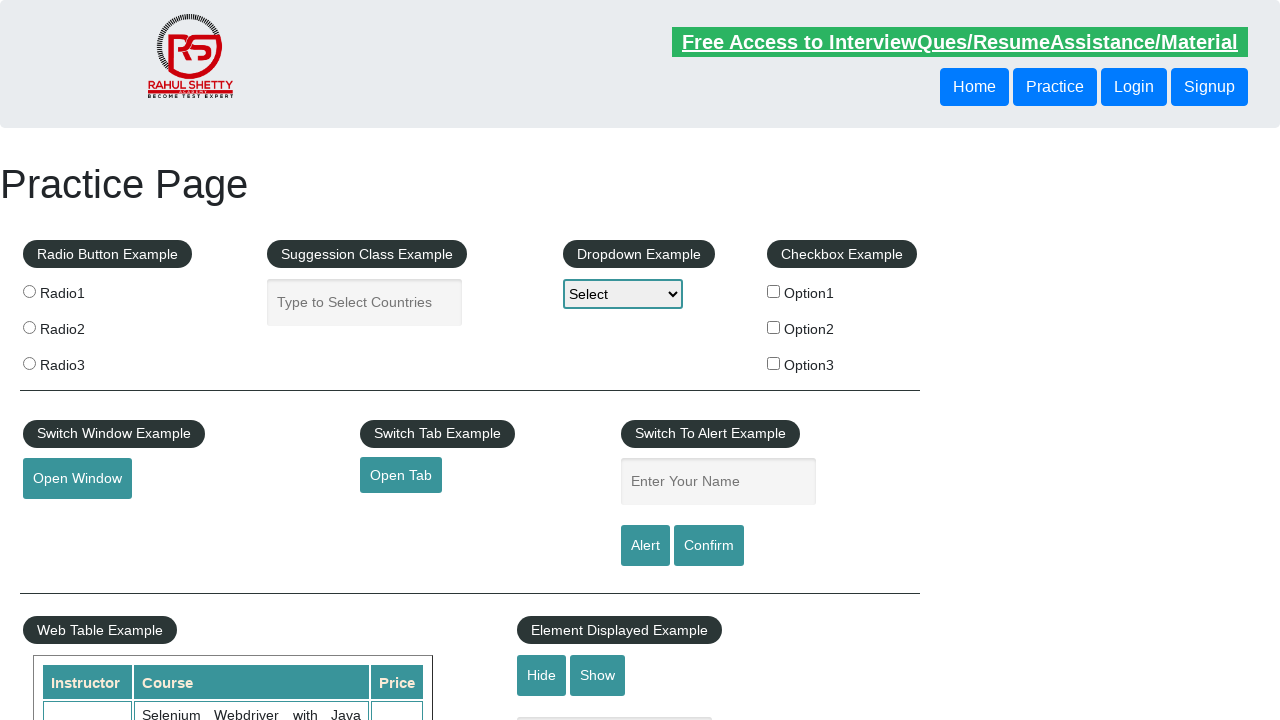

Filled autocomplete field with 'ind' to trigger dropdown on input#autocomplete
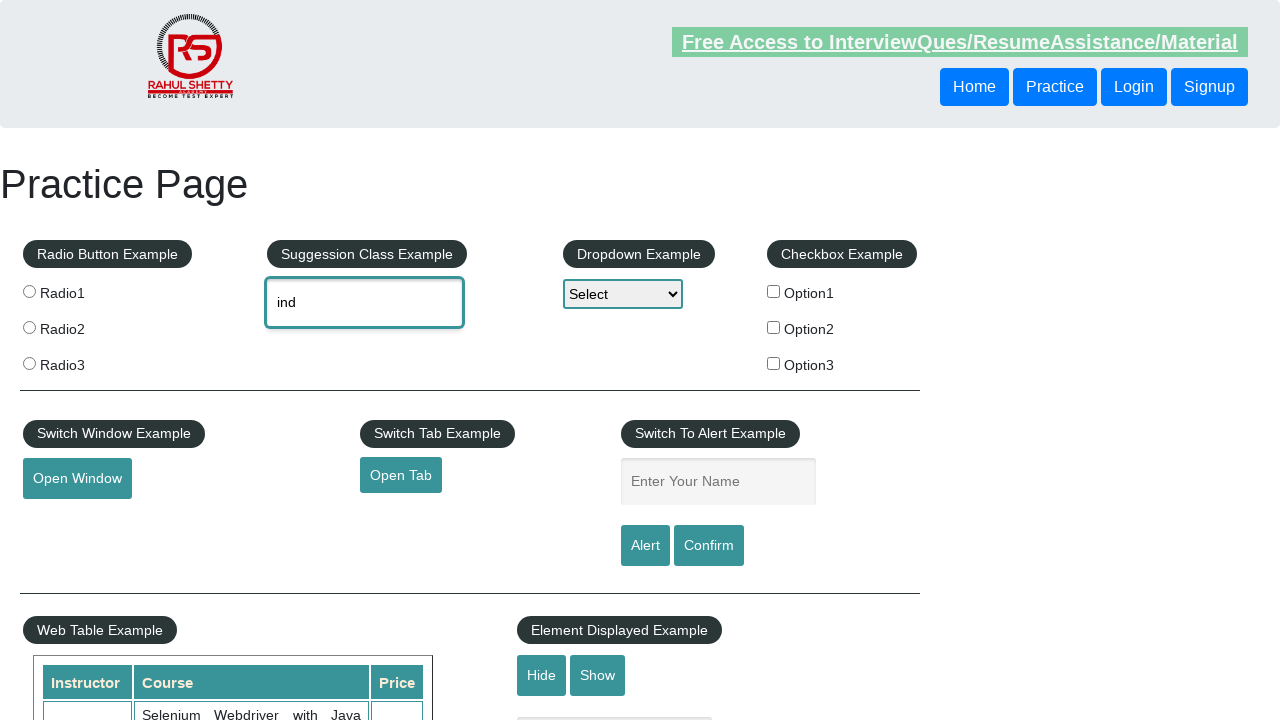

Dropdown menu appeared with matching country options
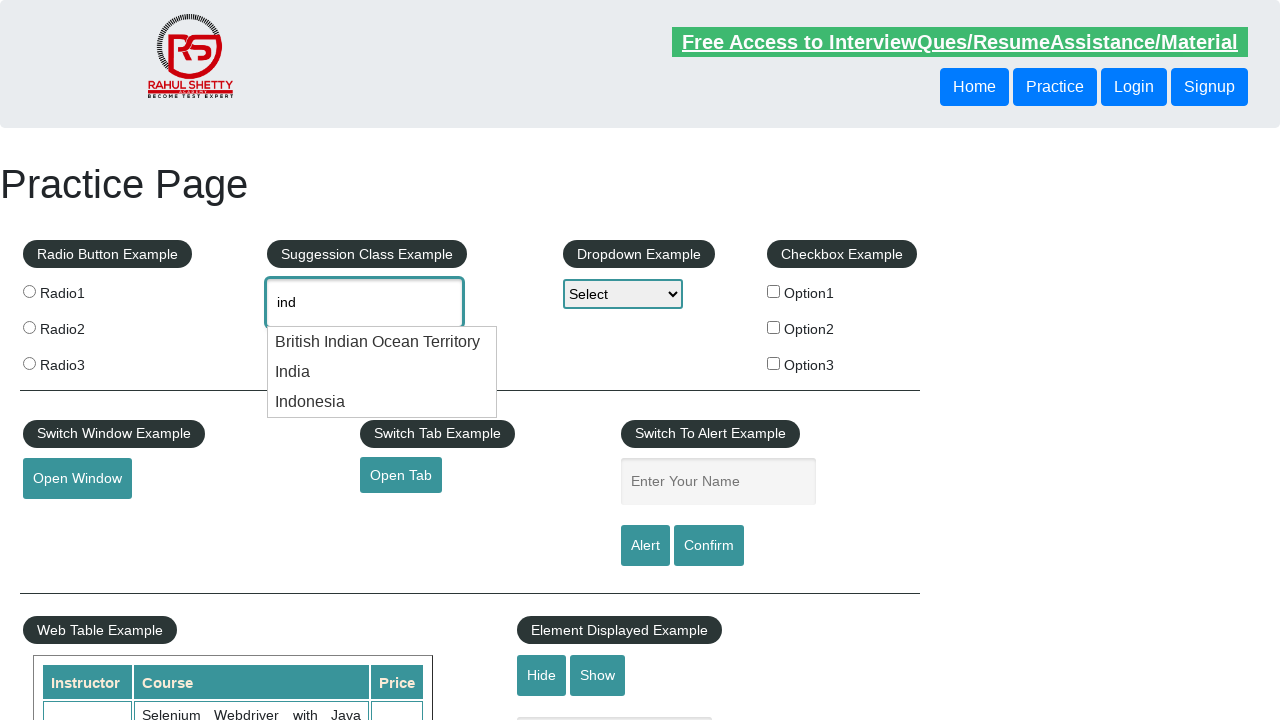

Selected 'India' from the dropdown options at (382, 372) on .ui-menu-item-wrapper >> nth=1
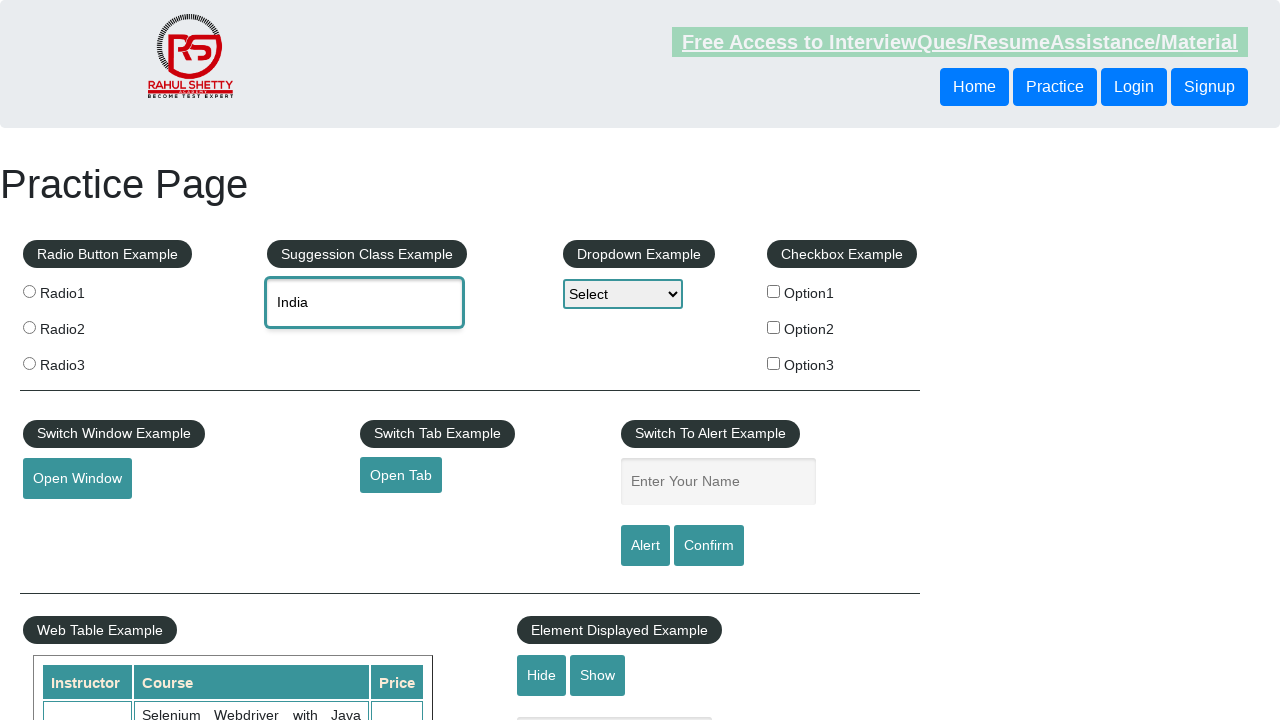

Retrieved selected autocomplete value: 'None'
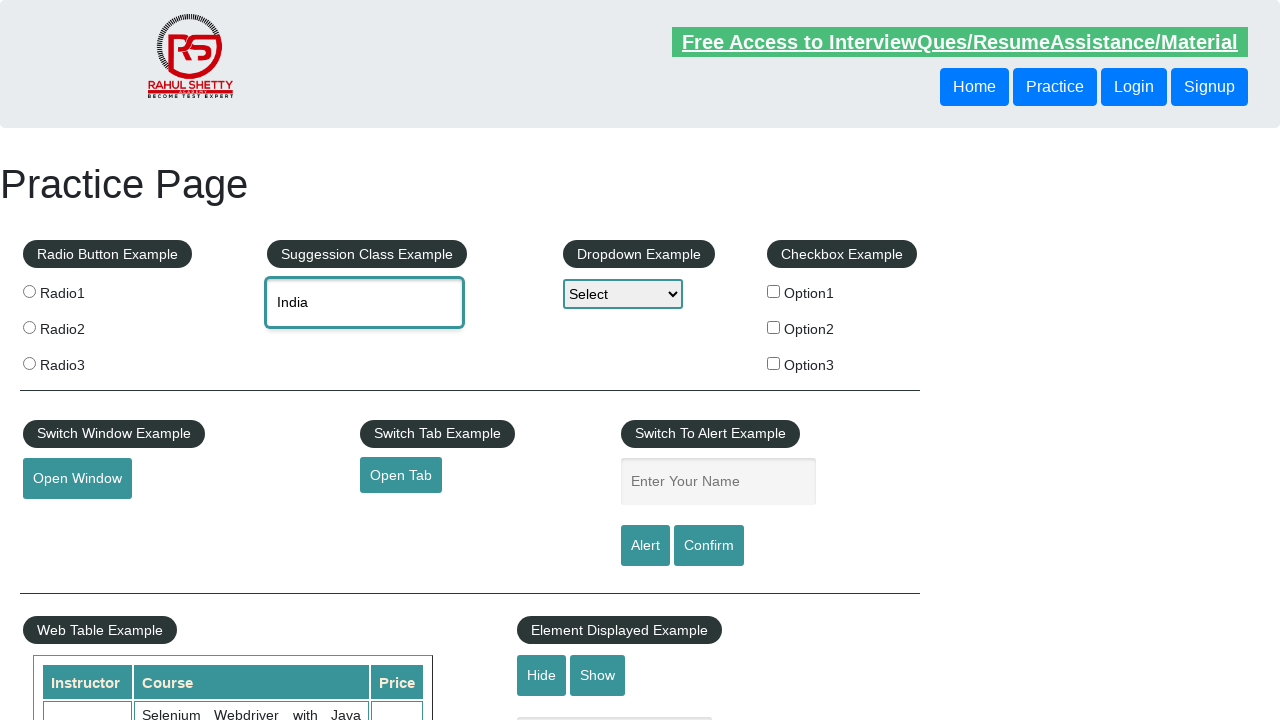

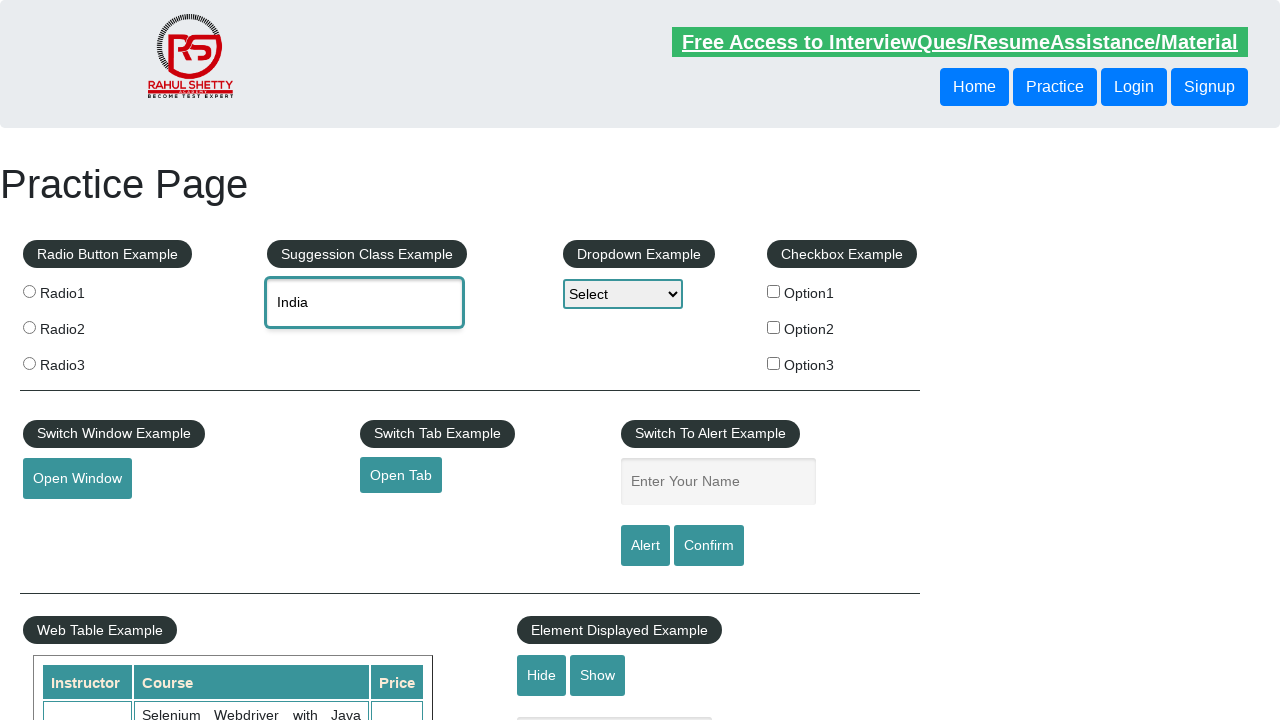